Tests dynamic controls by verifying a textbox is initially disabled, clicking Enable button, and confirming it becomes enabled with a success message

Starting URL: https://the-internet.herokuapp.com/dynamic_controls

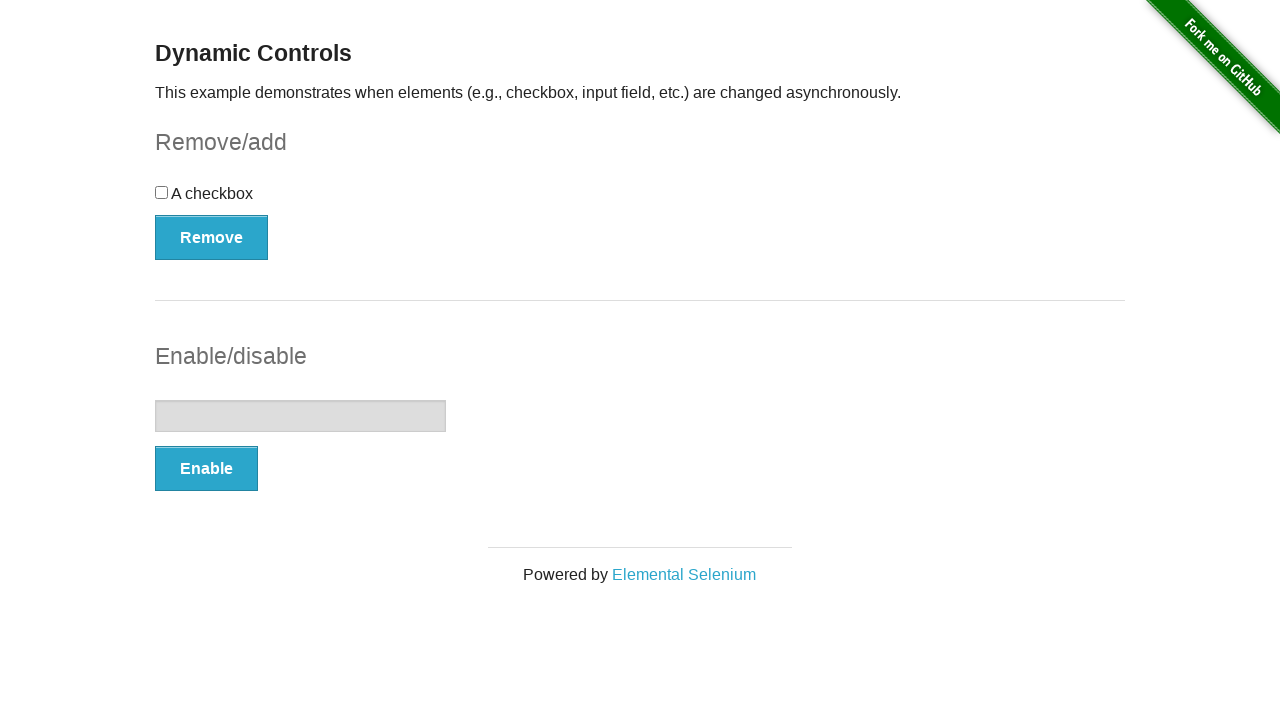

Located the textbox element
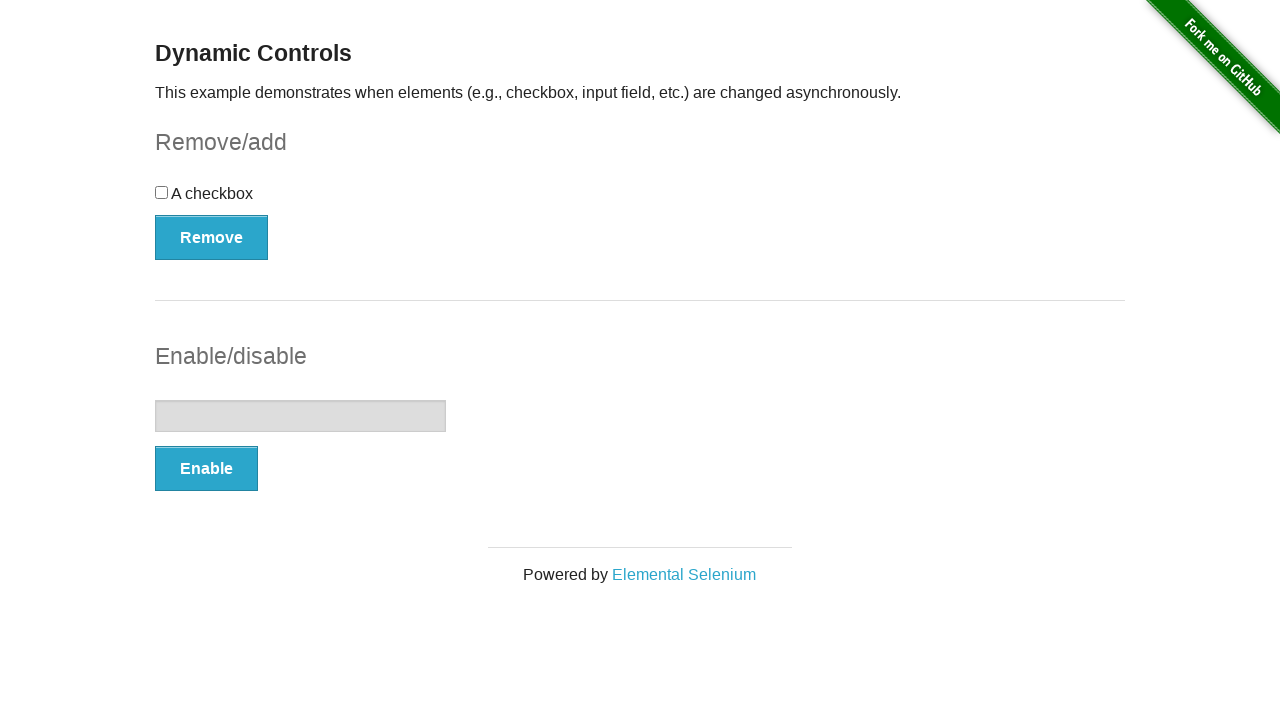

Verified textbox is initially disabled
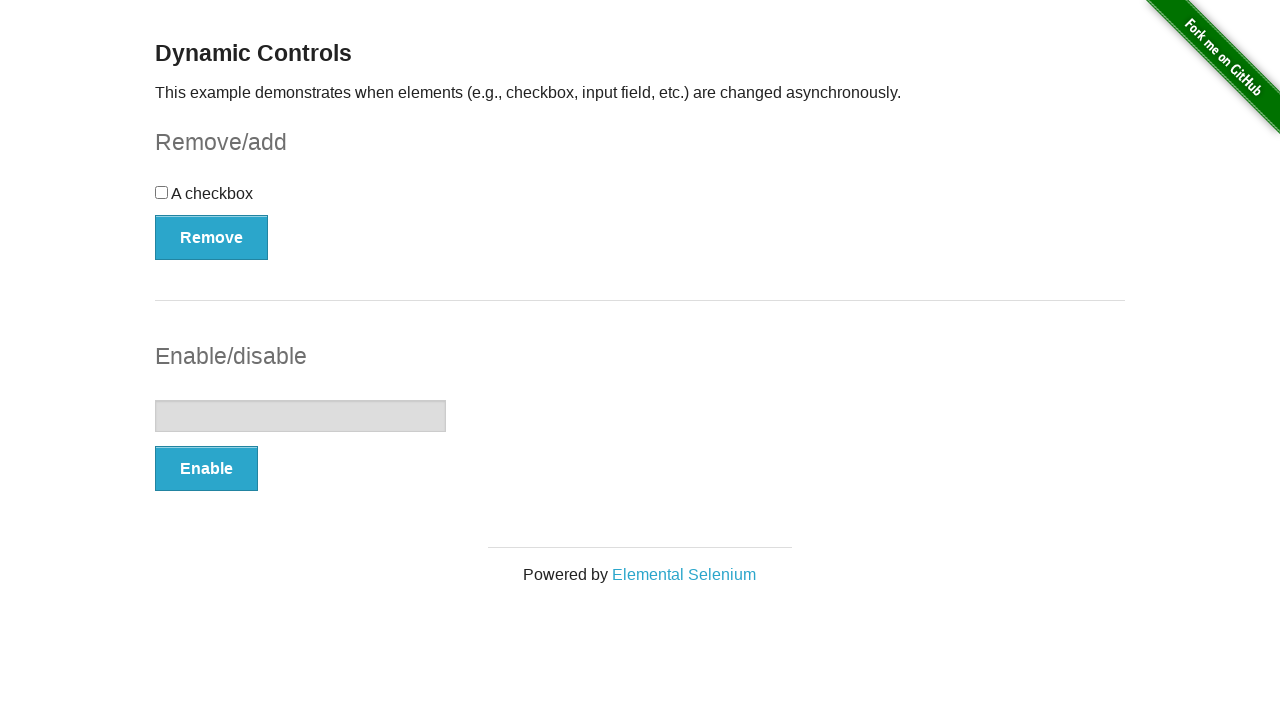

Clicked the Enable button at (206, 469) on (//button[@type='button'])[2]
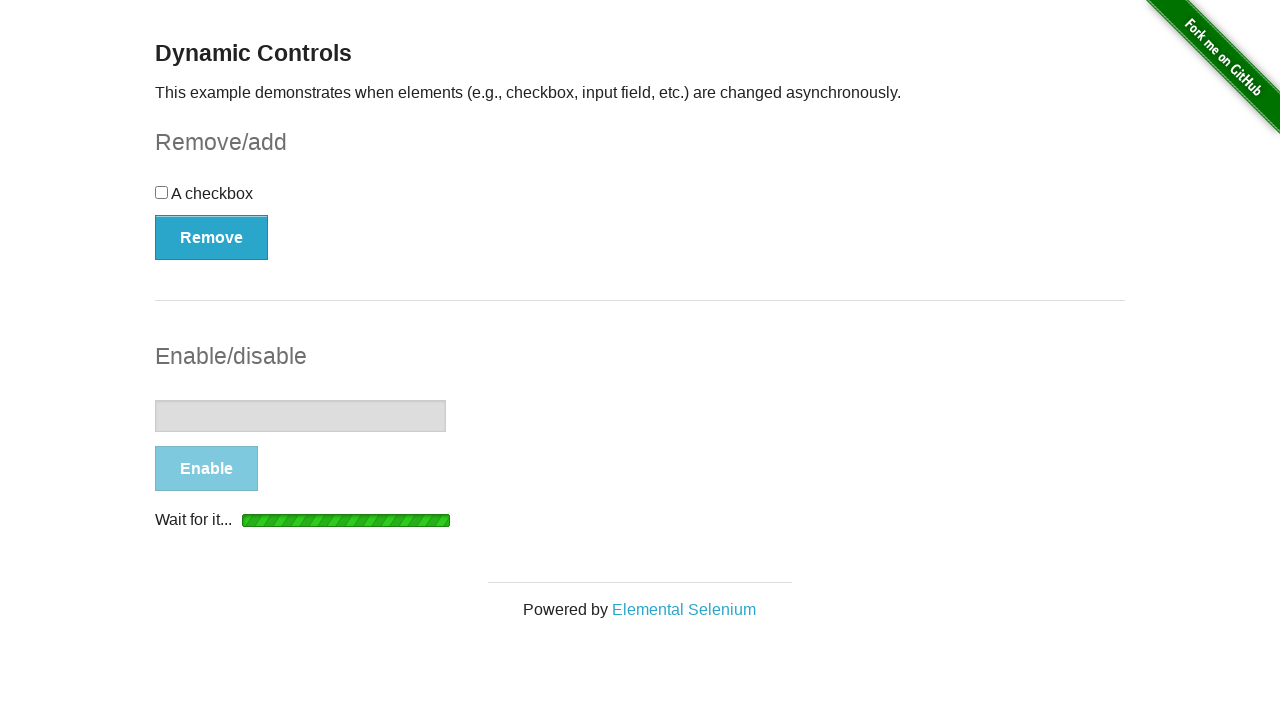

Success message appeared
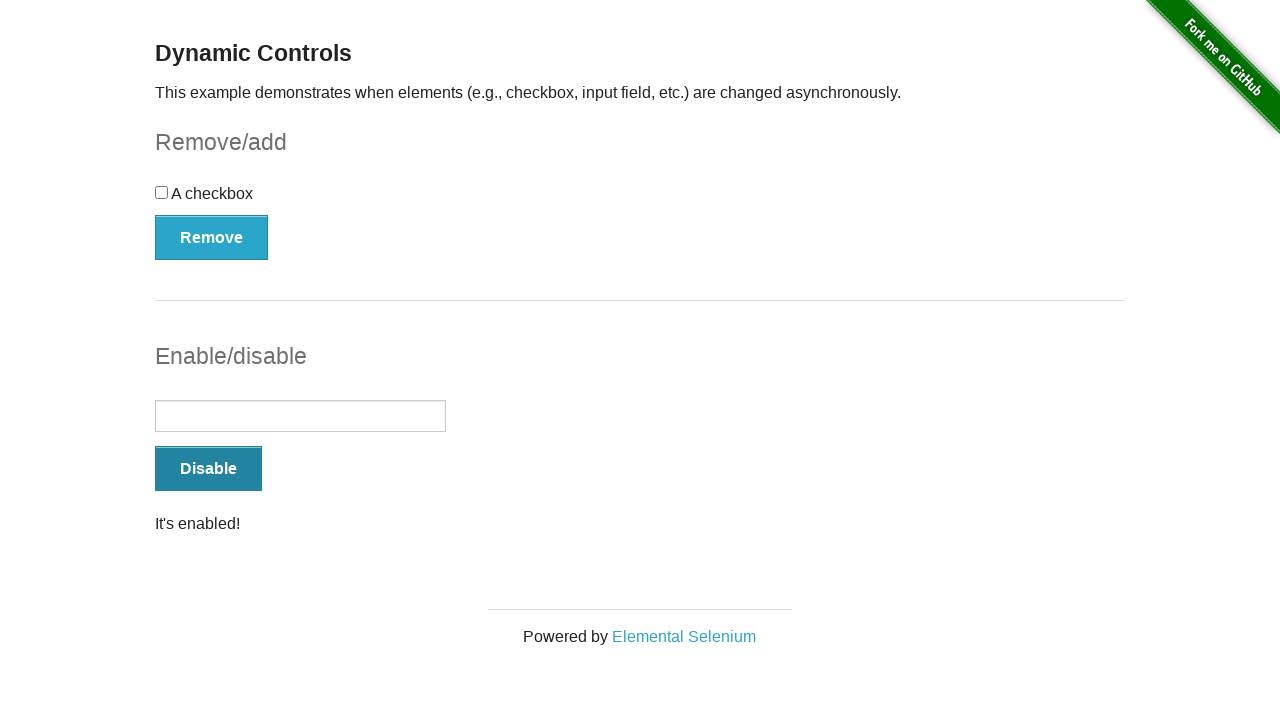

Verified success message is visible
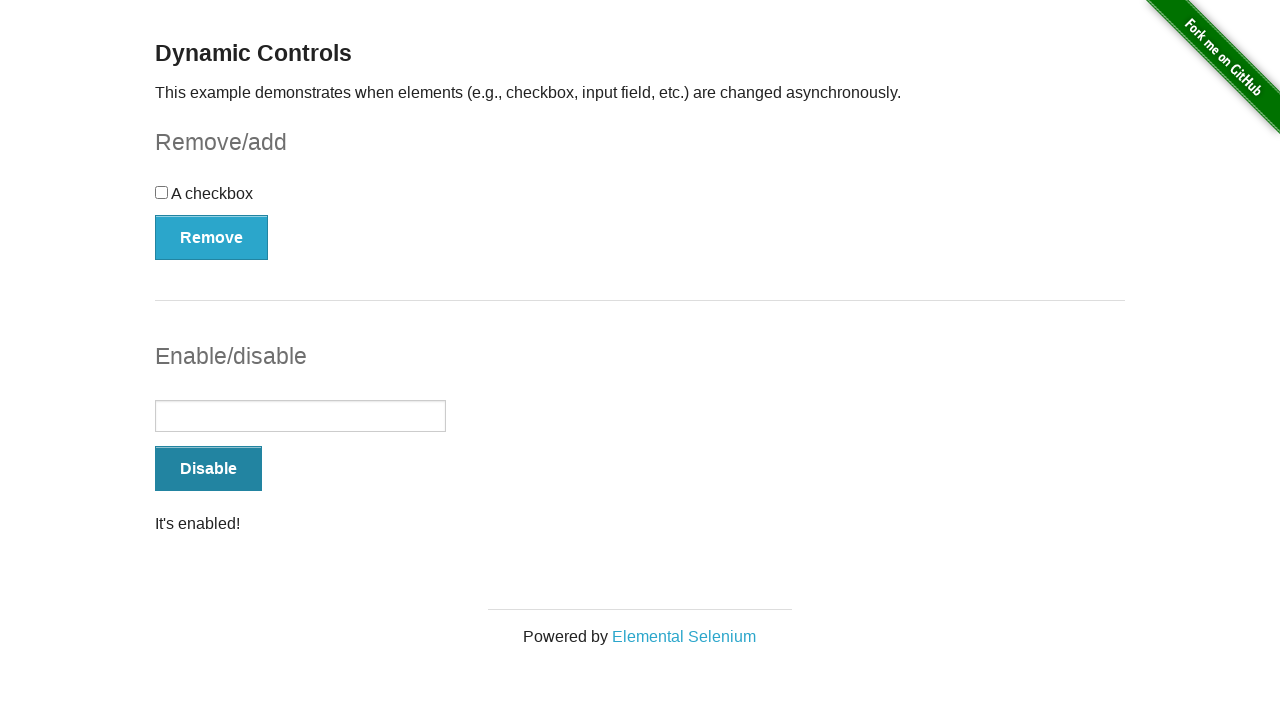

Verified textbox is now enabled
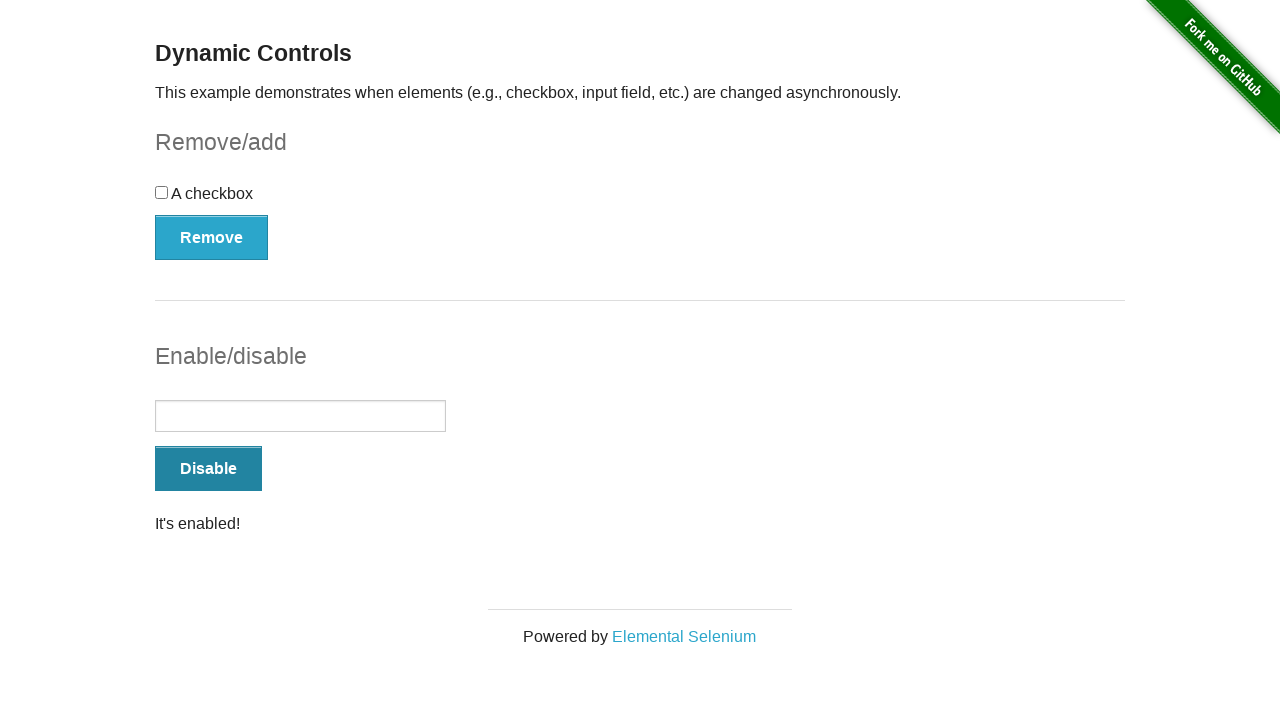

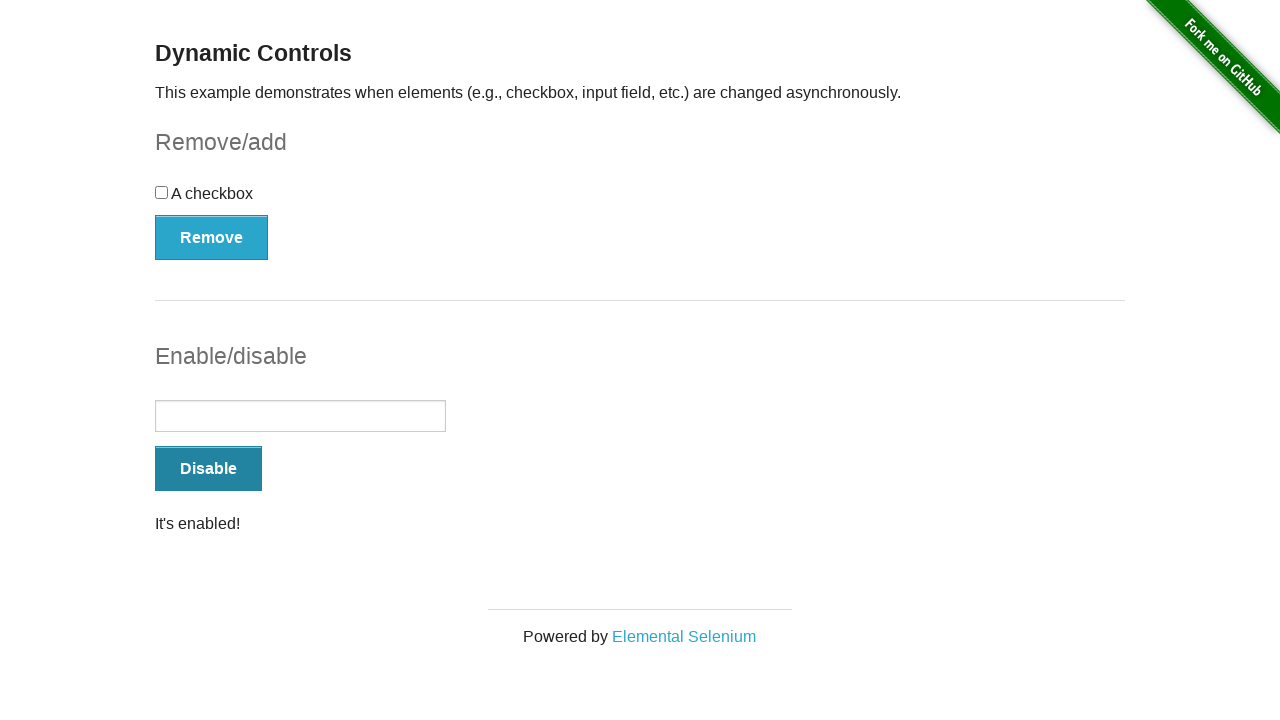